Tests an e-commerce practice site by searching for products containing 'ca', verifying 4 products are displayed, and adding 'Cashews' to the cart by clicking its add button.

Starting URL: https://rahulshettyacademy.com/seleniumPractise/#/

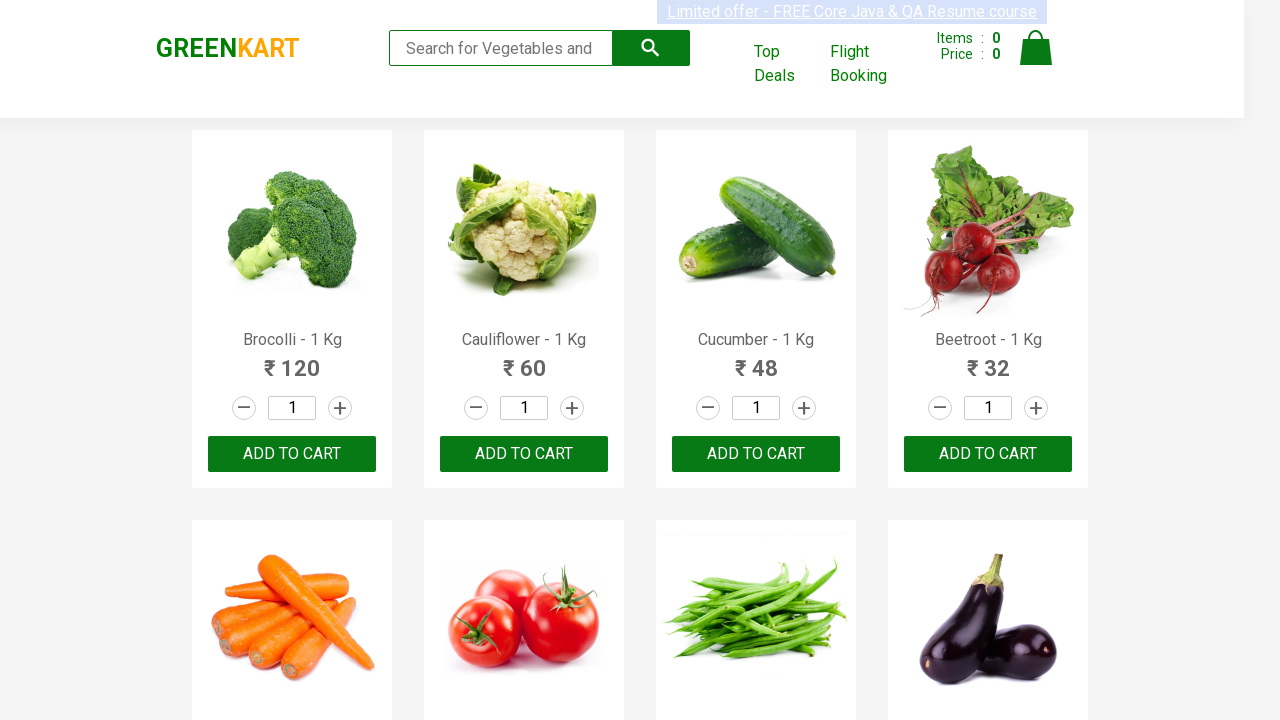

Filled search field with 'ca' to filter products on input.search-keyword
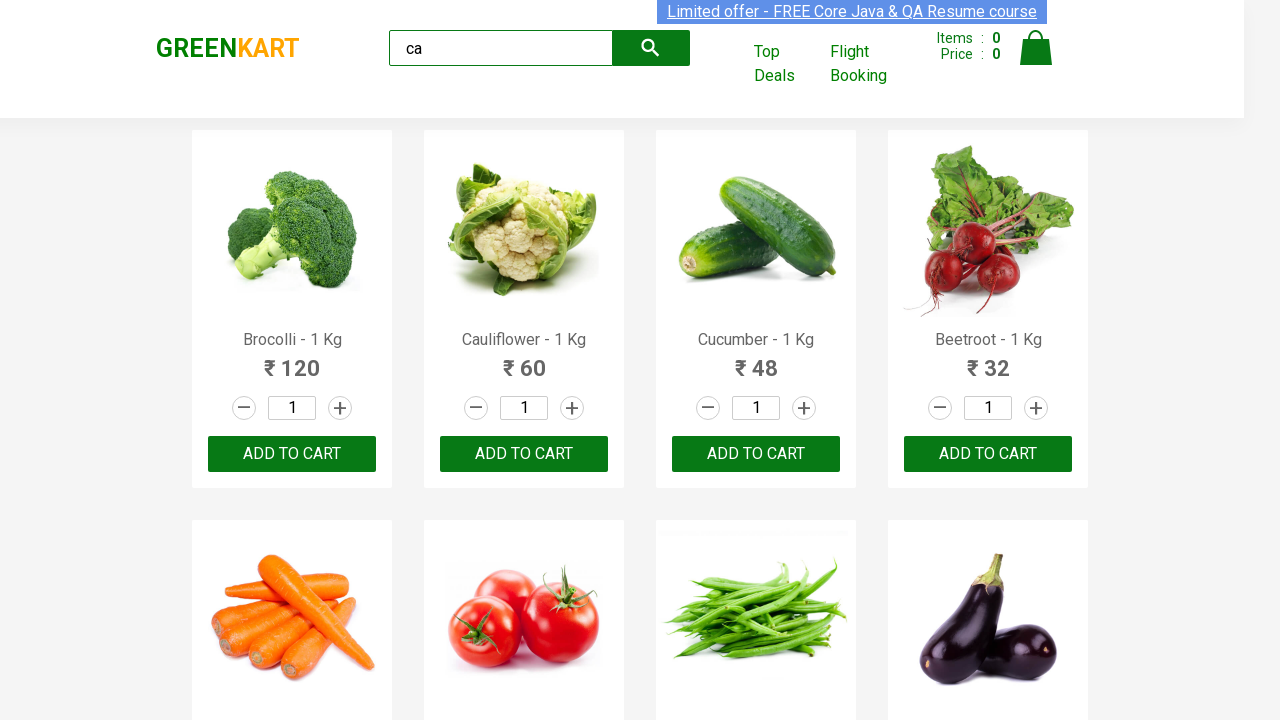

Waited 3 seconds for products to load and filter
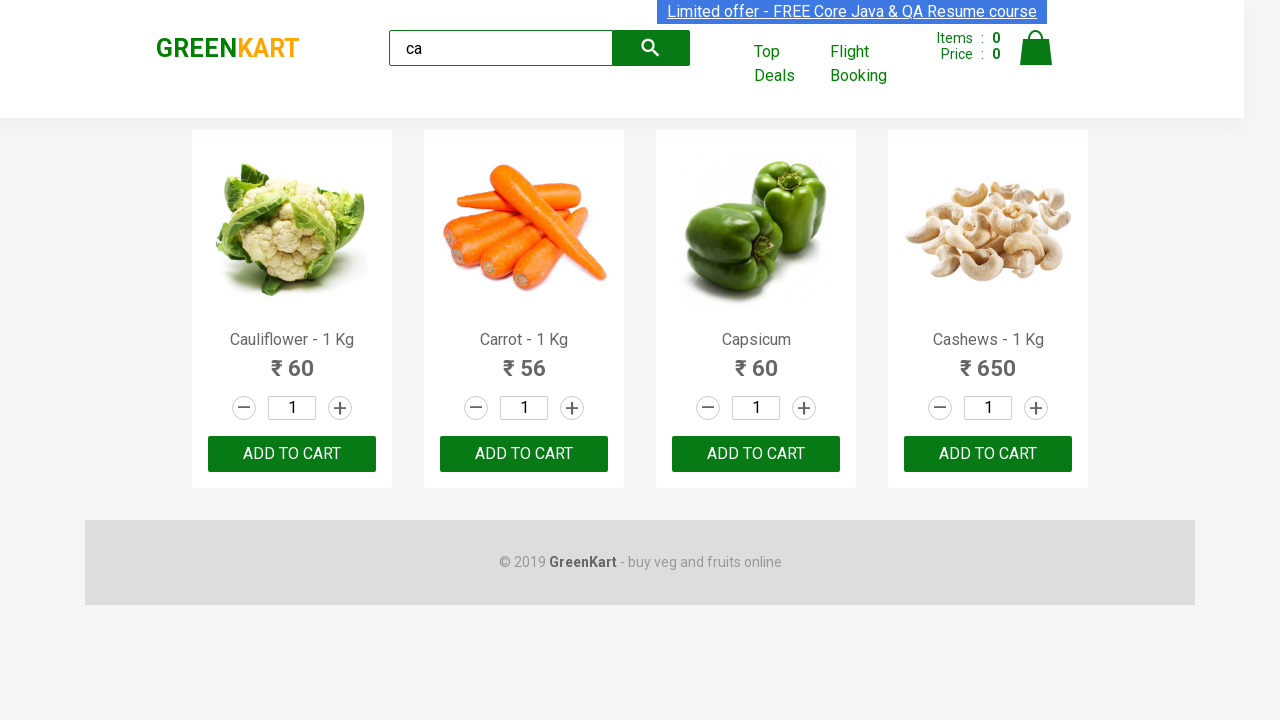

Product elements loaded on the page
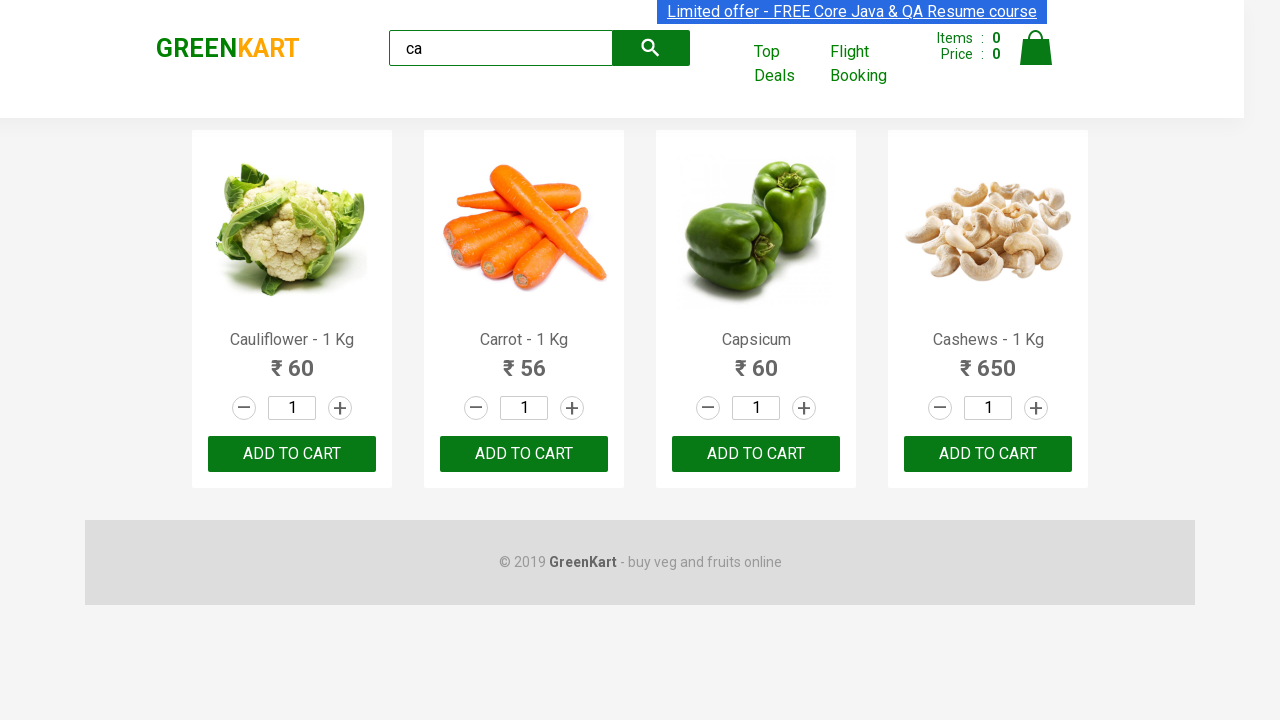

Located all product elements
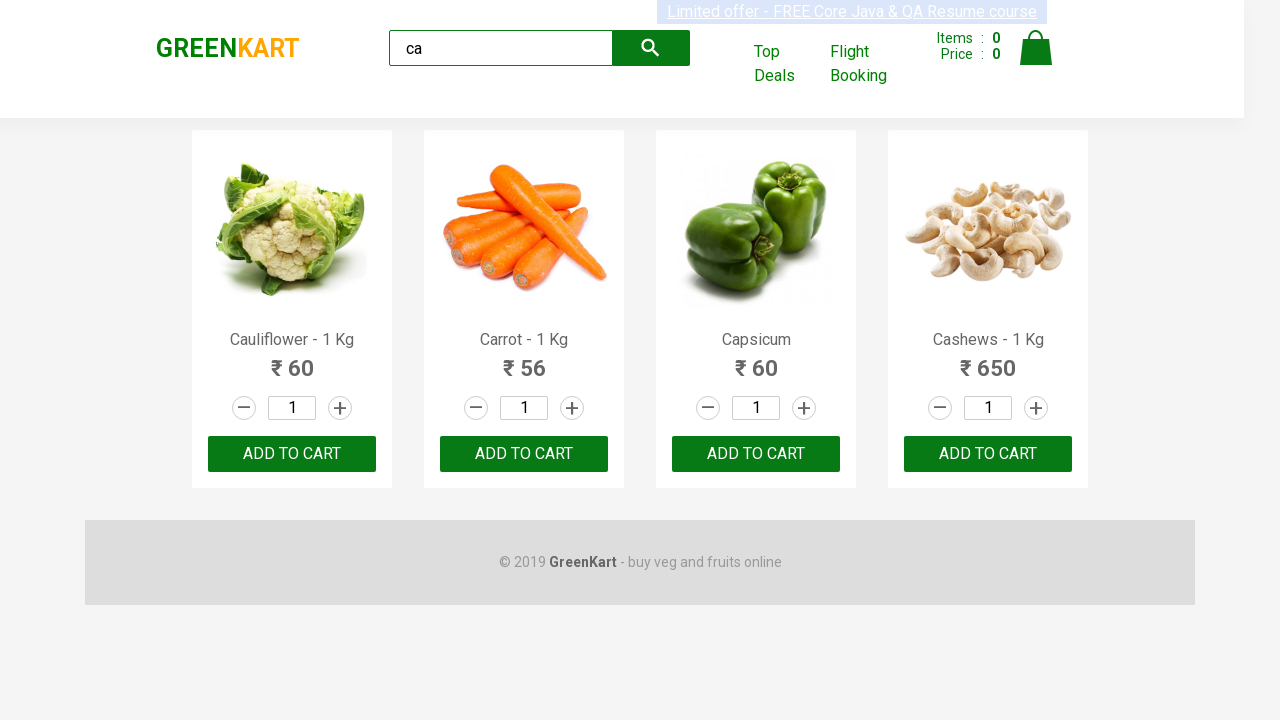

Verified that exactly 4 products are displayed
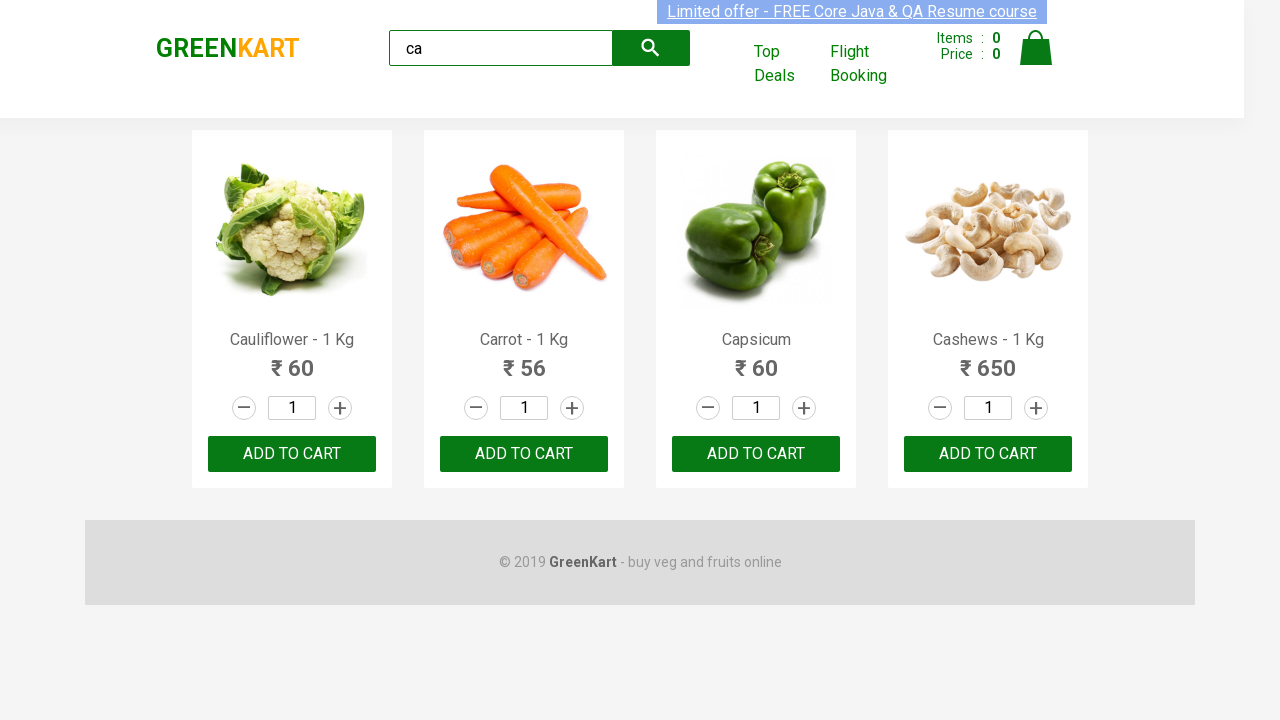

Found Cashews product and clicked its ADD TO CART button at (988, 454) on .products .product >> nth=3 >> button
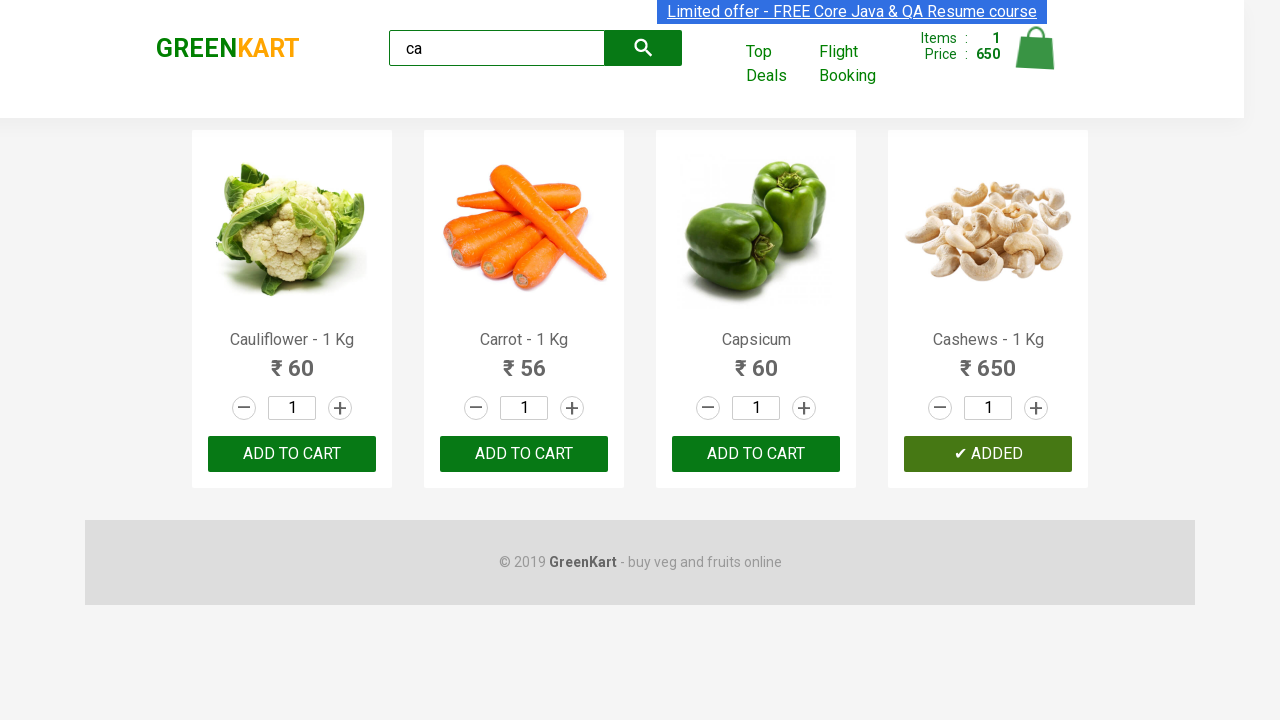

Retrieved brand text: 'GREENKART'
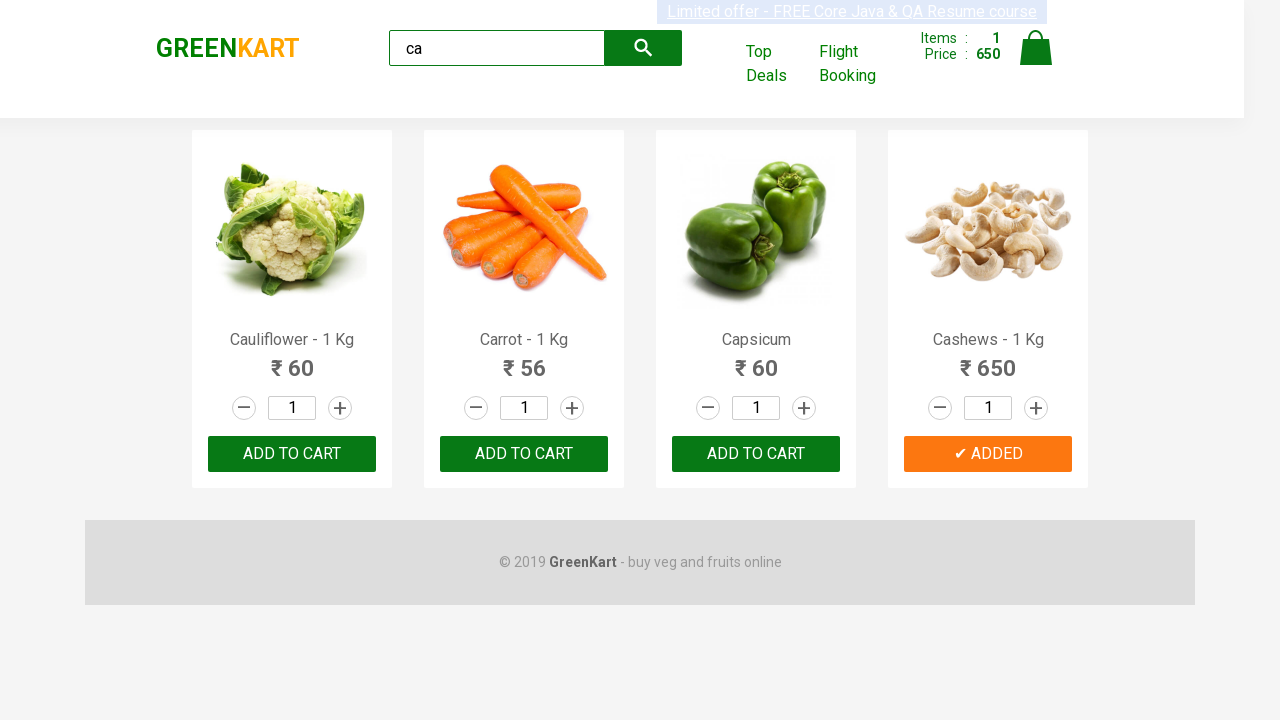

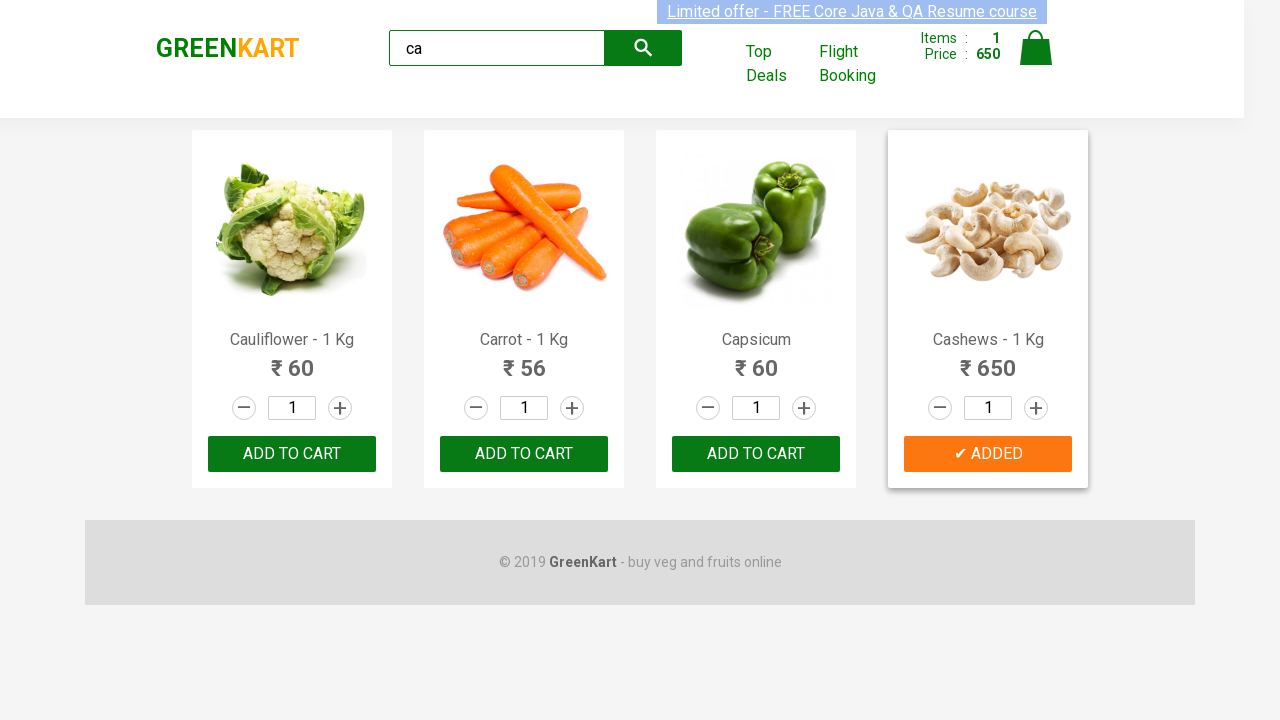